Tests input field functionality by entering a number, clearing it, and entering another number

Starting URL: http://the-internet.herokuapp.com/inputs

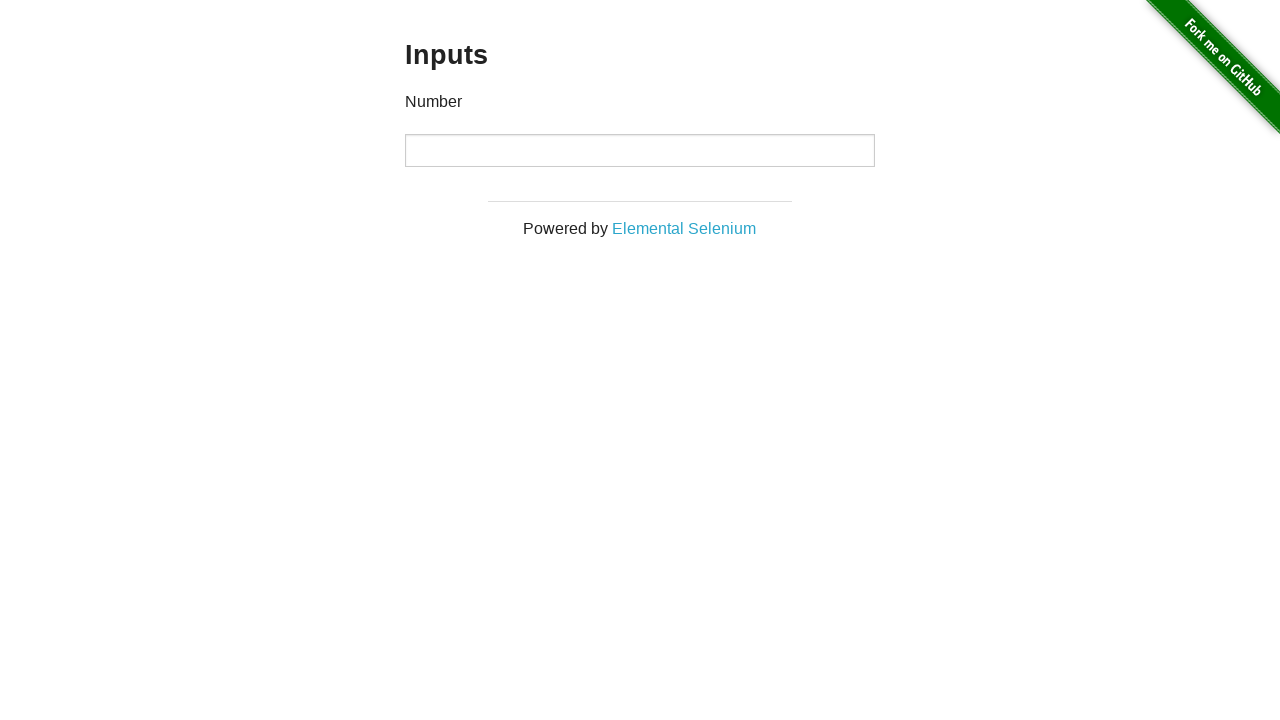

Entered first number '1000' into input field on input[type='number']
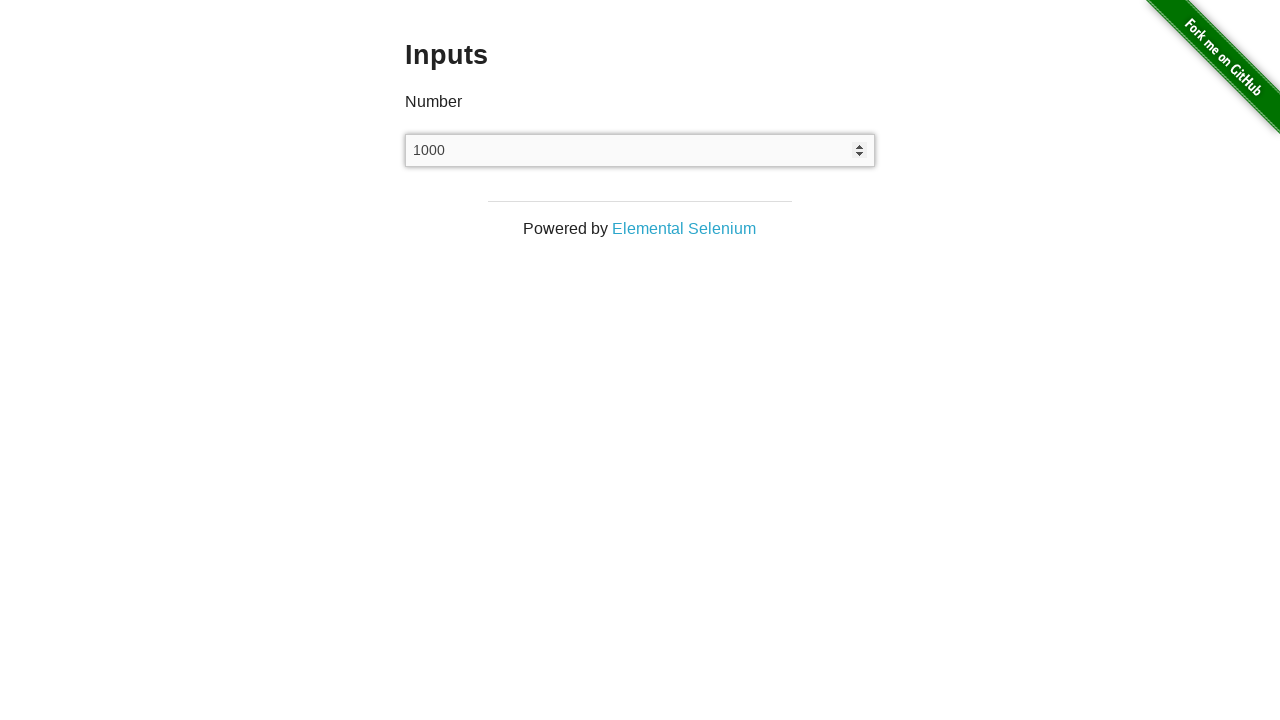

Cleared the input field on input[type='number']
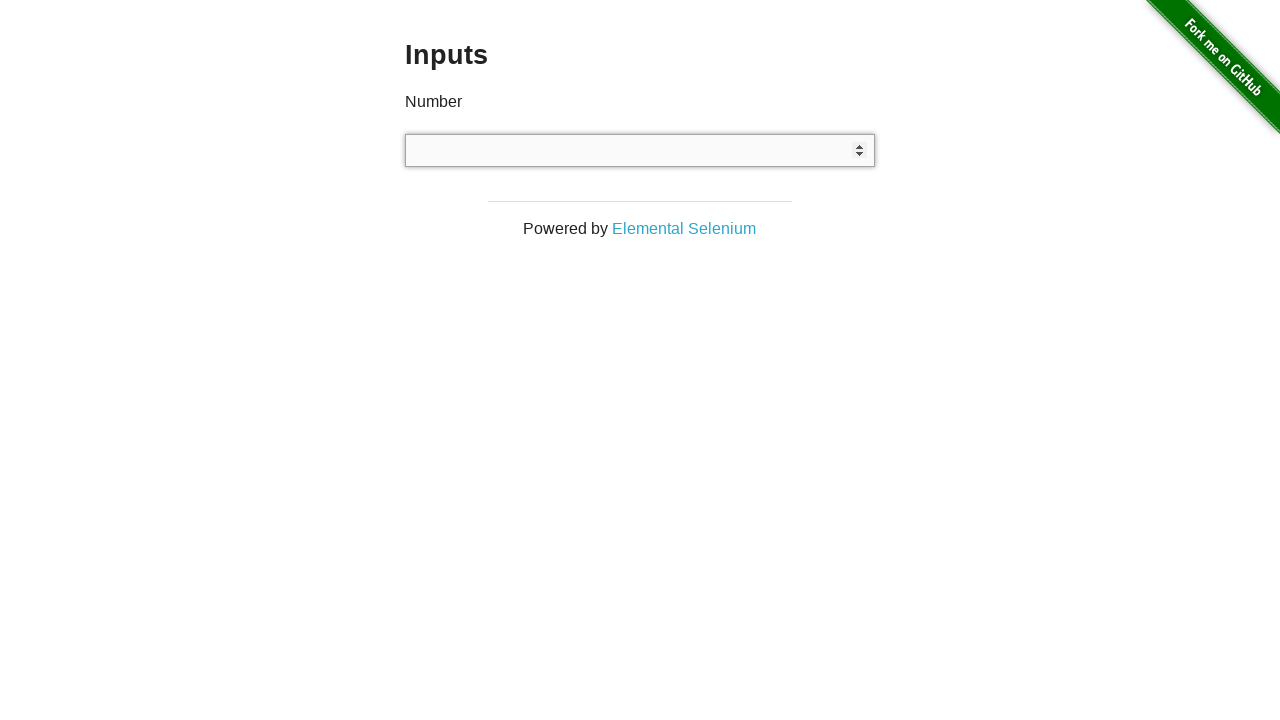

Entered second number '999' into input field on input[type='number']
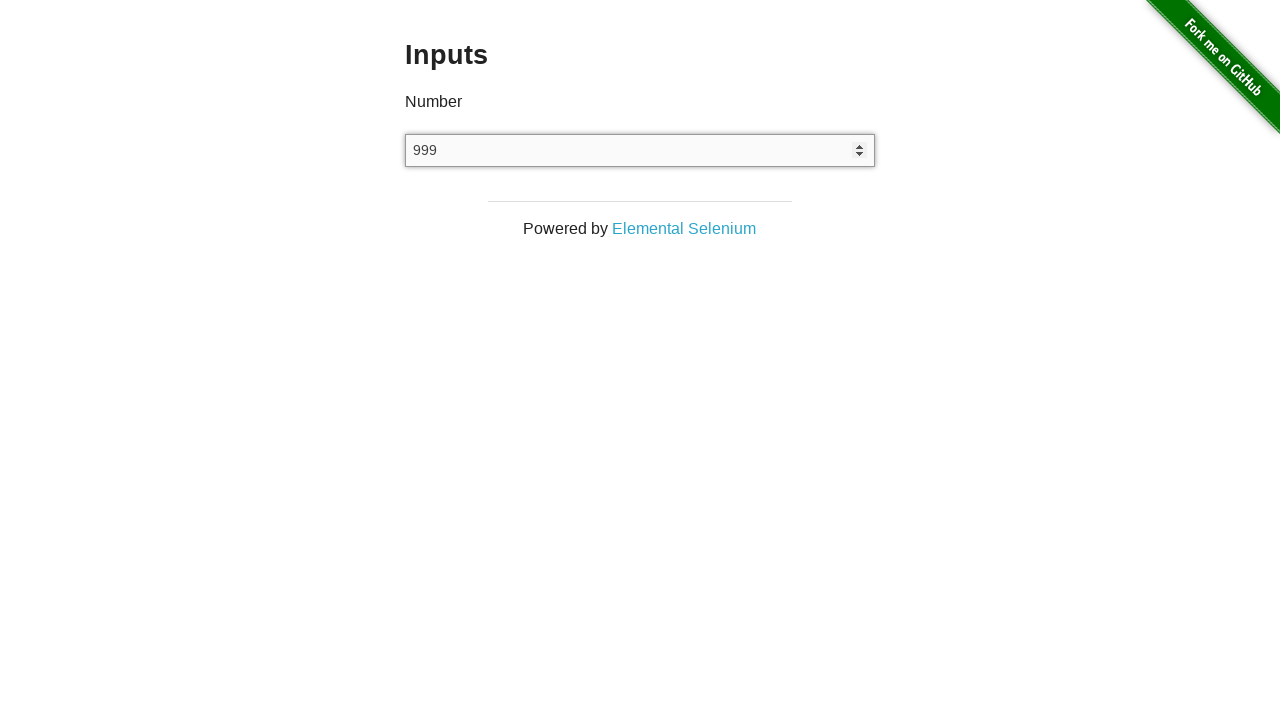

Verified input field contains '999'
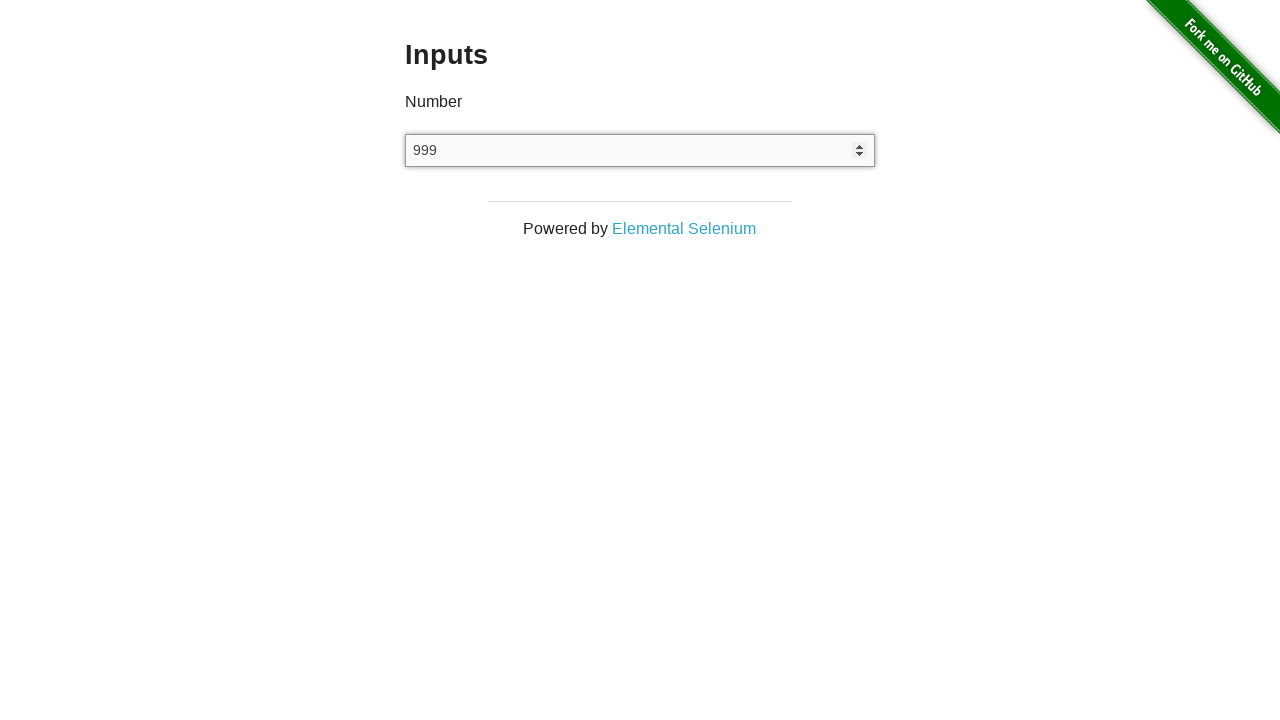

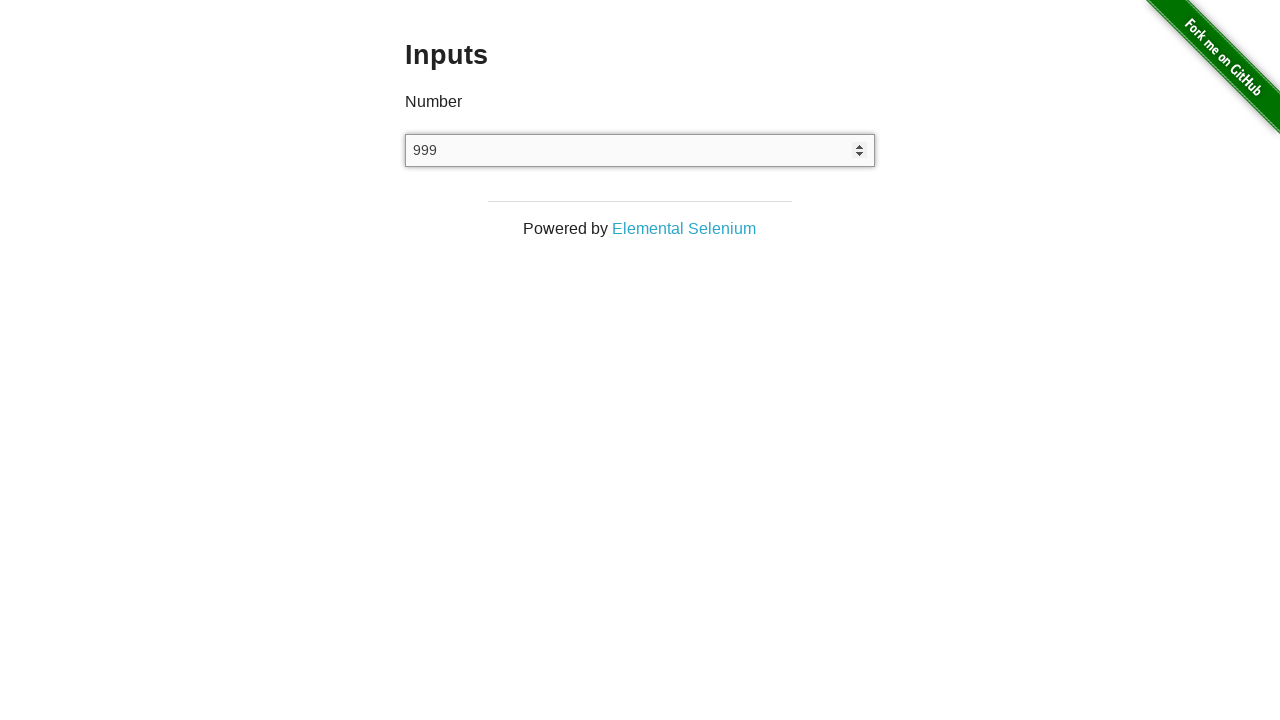